Tests a practice form by filling various form fields including text input, checkboxes, radio buttons, dropdown selection, email field, and message textarea, then submits the form and validates the alert message.

Starting URL: https://practice-automation.com/form-fields/

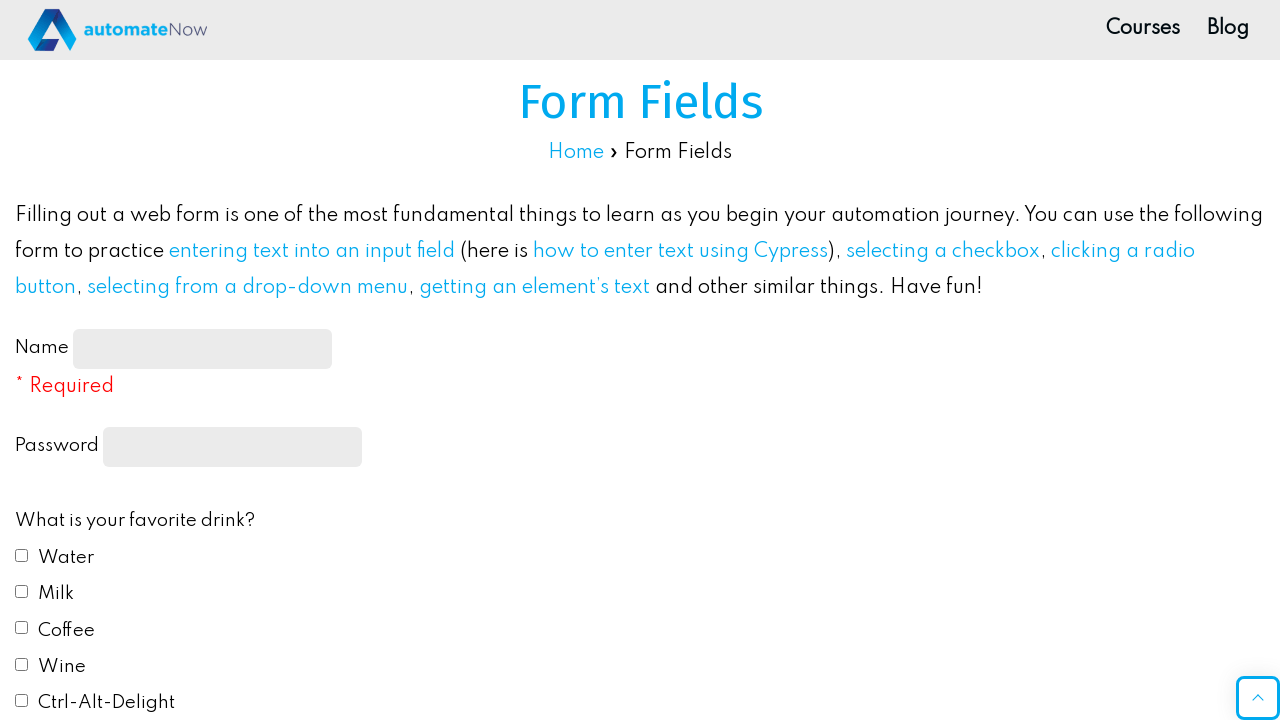

Filled name input field with 'Ward' on #name-input
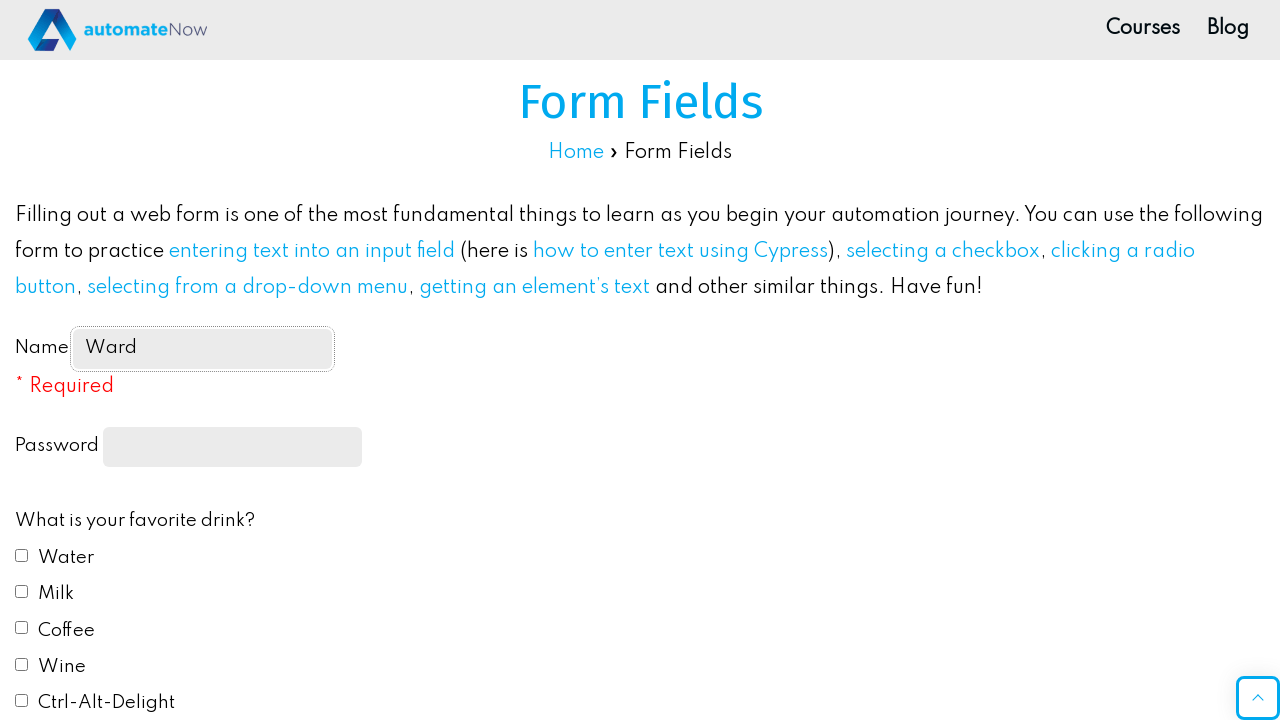

Clicked checkbox for drink preference at (22, 555) on #drink1
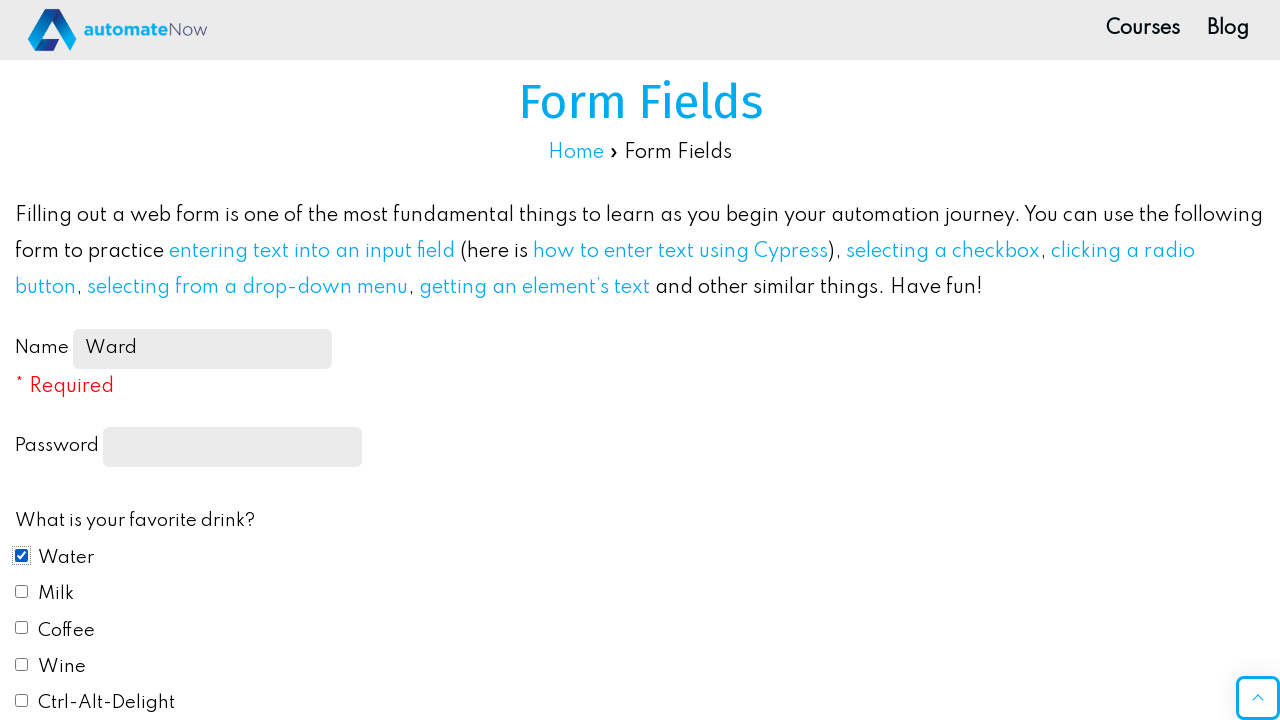

Clicked radio button for color preference at (22, 360) on #color1
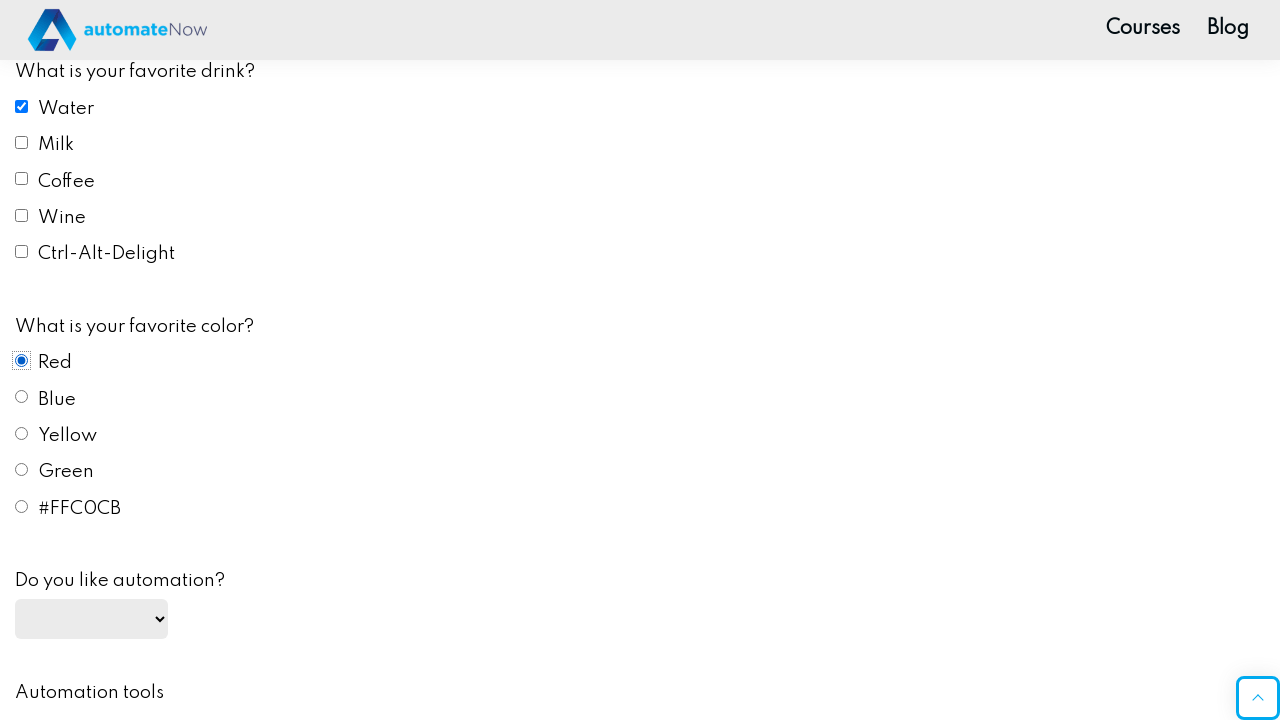

Selected 'Yes' from automation dropdown on #automation
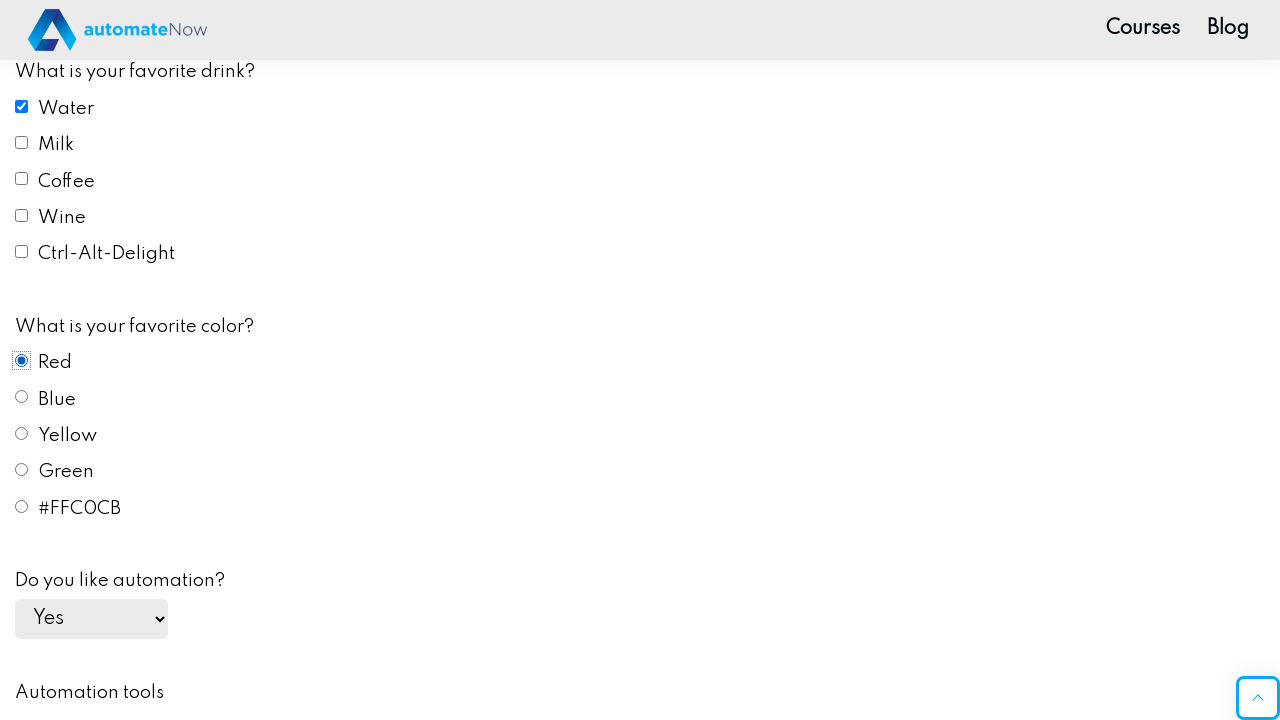

Filled email field with 'testuser456@example.com' on #email
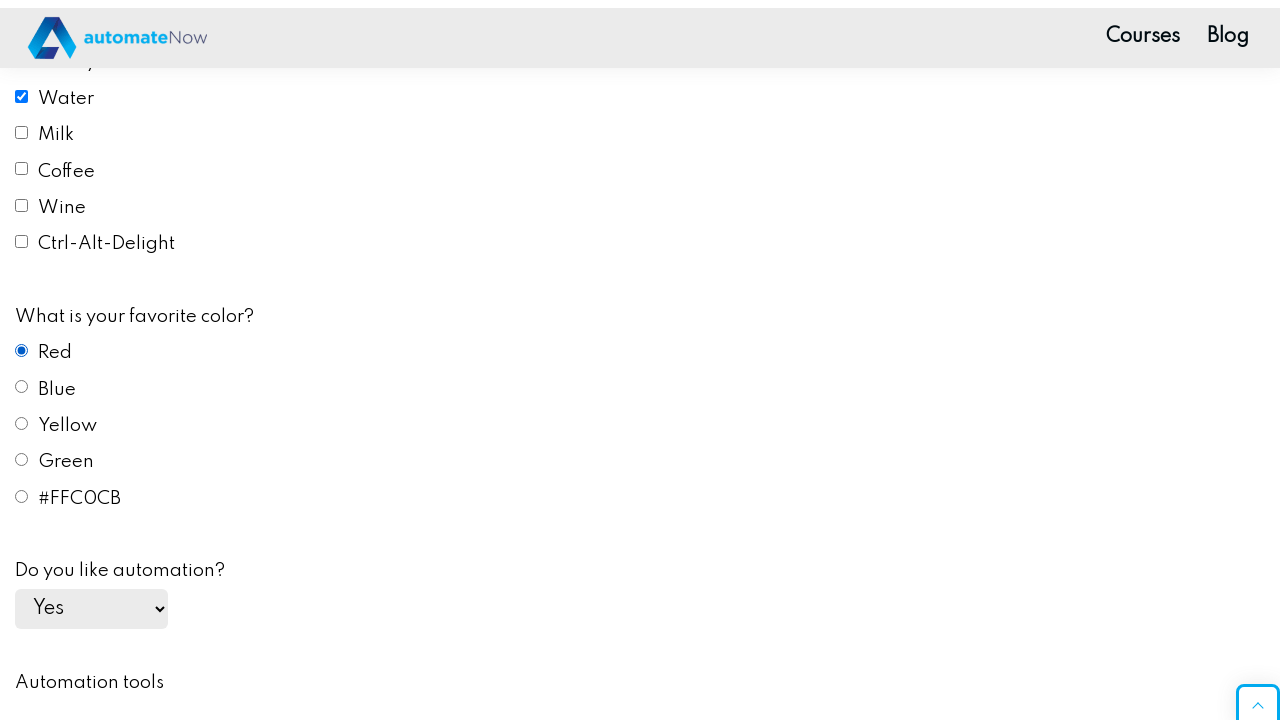

Filled message textarea with 'Hello!' on #message
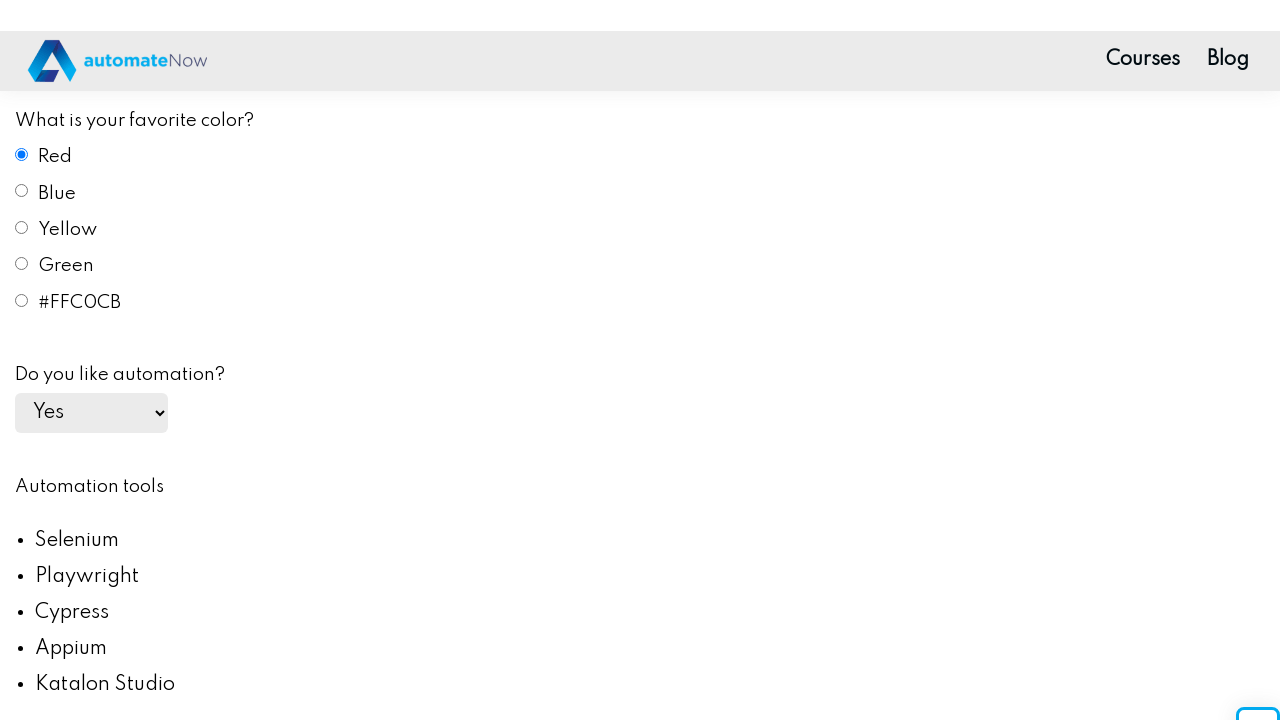

Clicked submit button to submit form at (108, 697) on #submit-btn
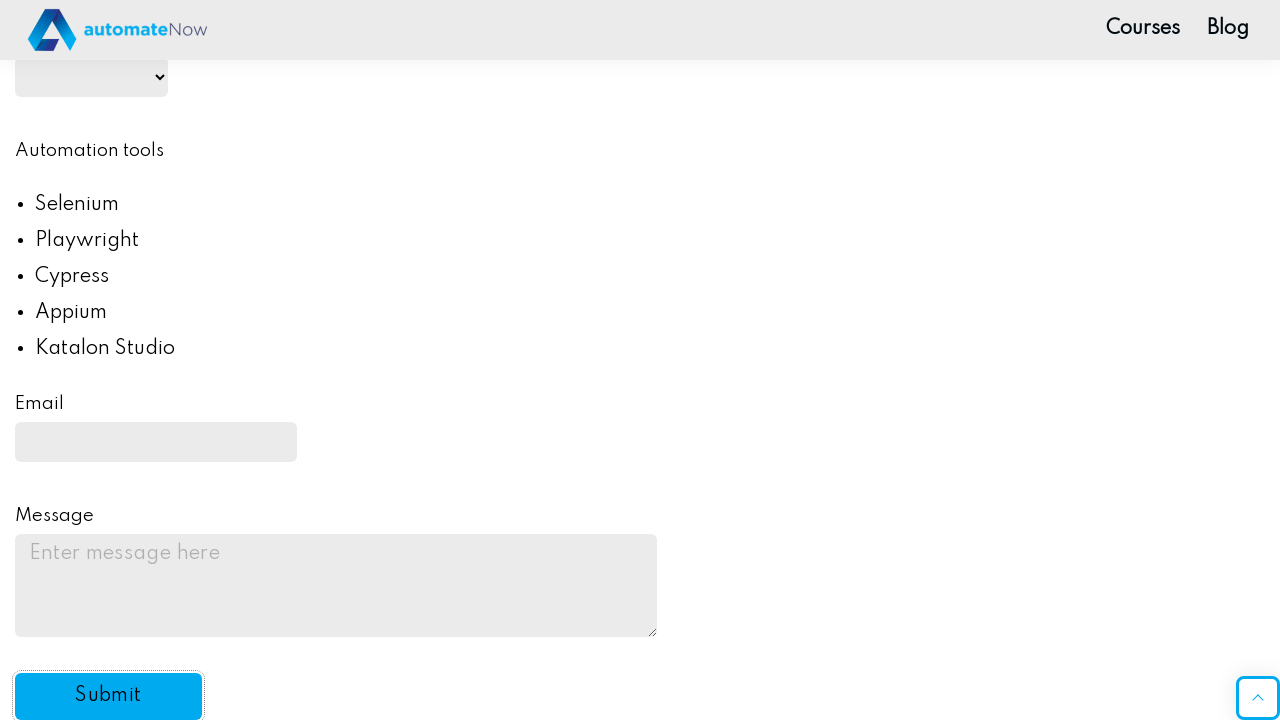

Set up dialog handler to accept alert
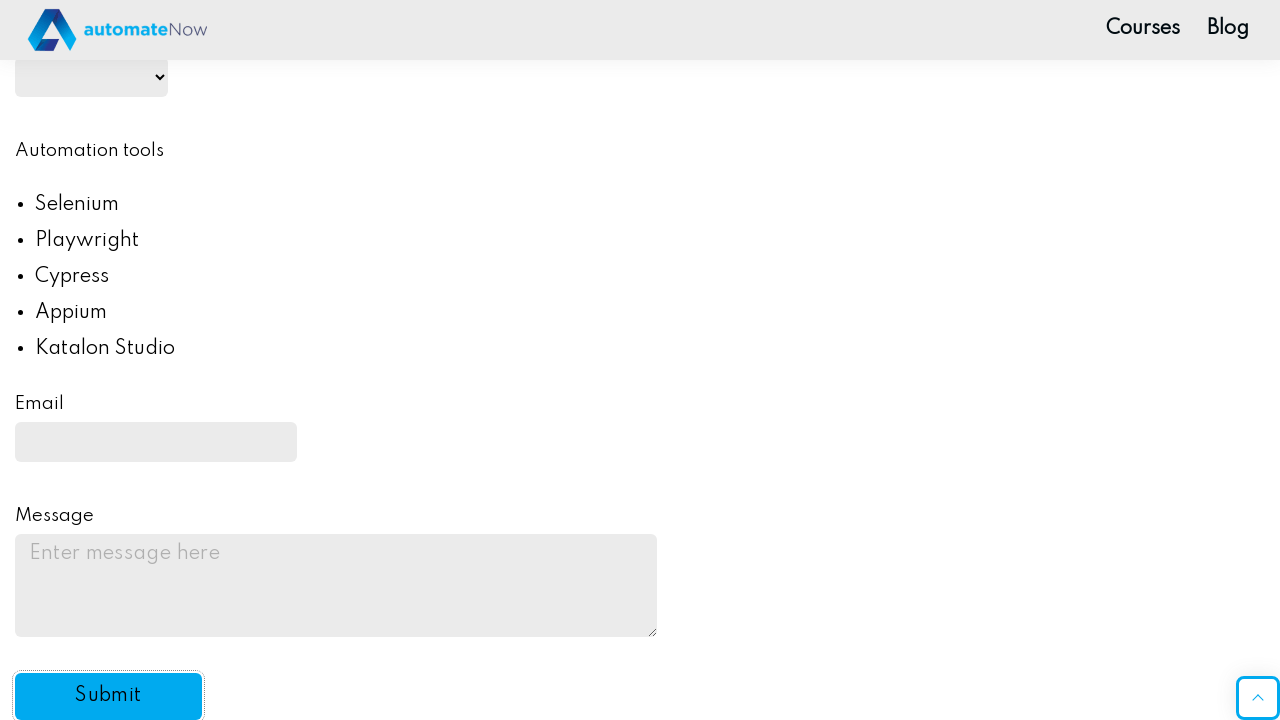

Waited 500ms for alert to appear and be handled
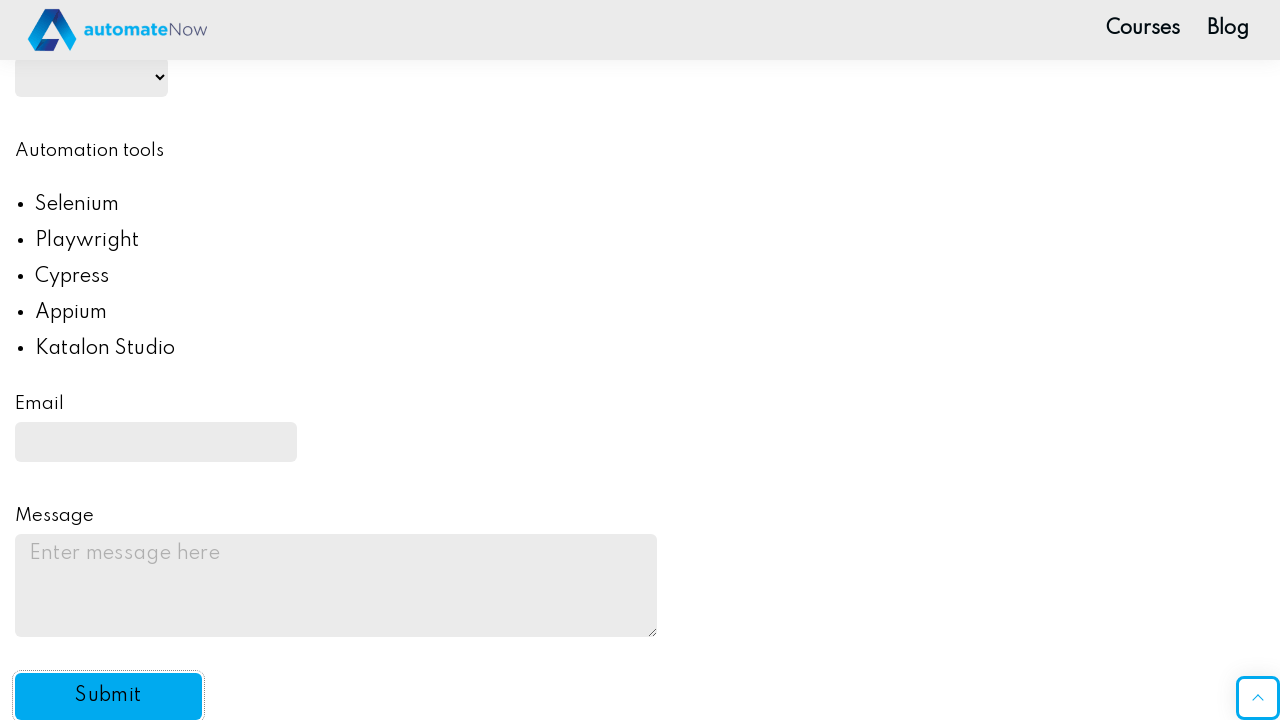

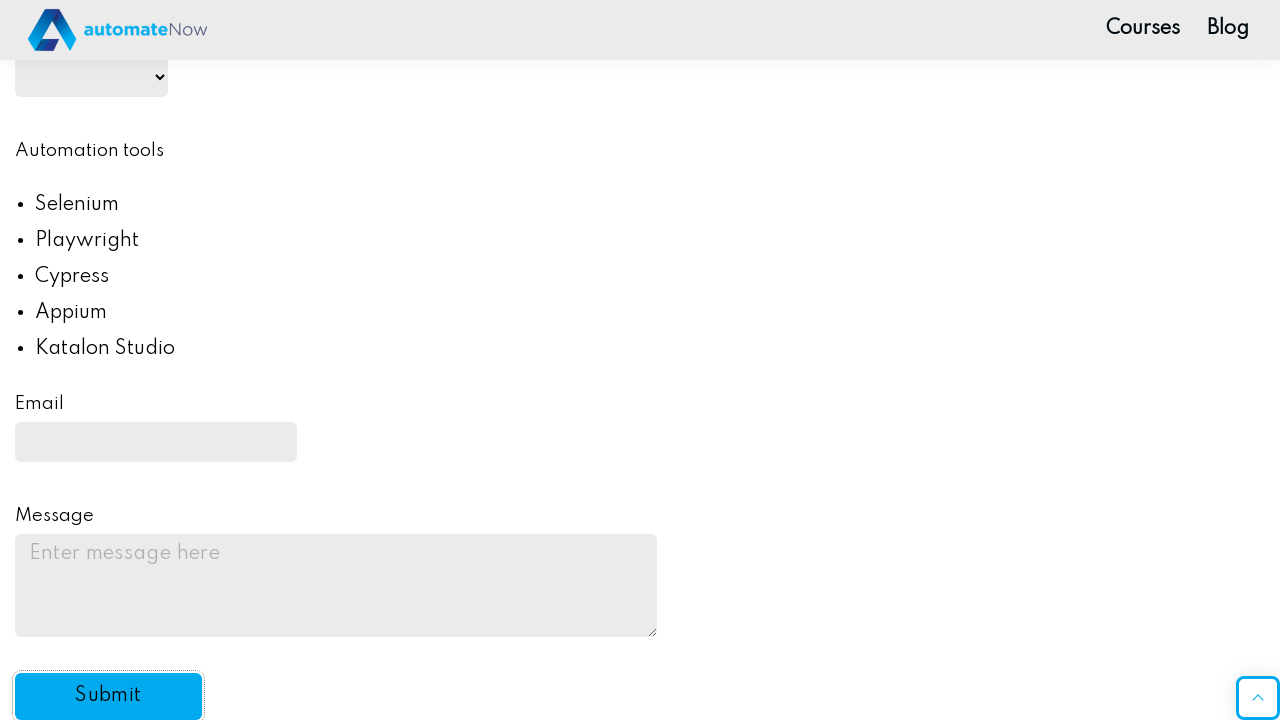